Tests jQuery UI datepicker by selecting a date from the calendar, then navigates to the dialog demo page and verifies the dialog content is displayed

Starting URL: https://jqueryui.com/datepicker/

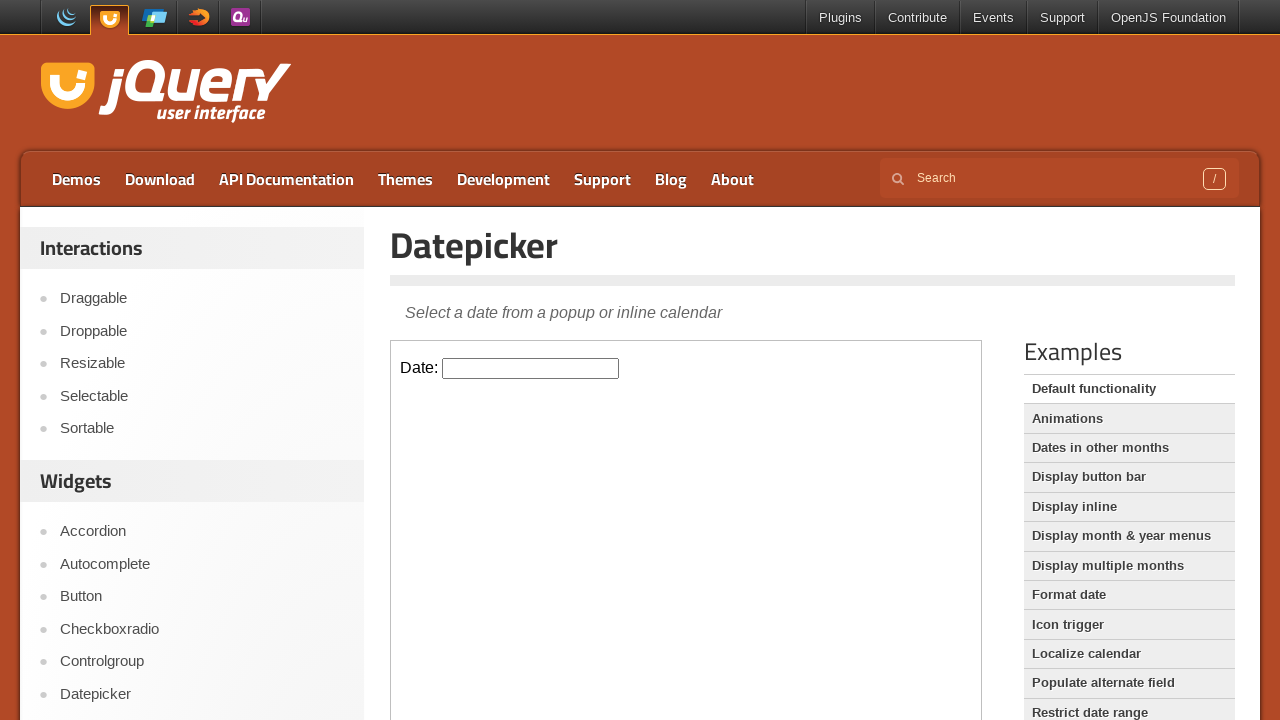

Located demo iframe for datepicker
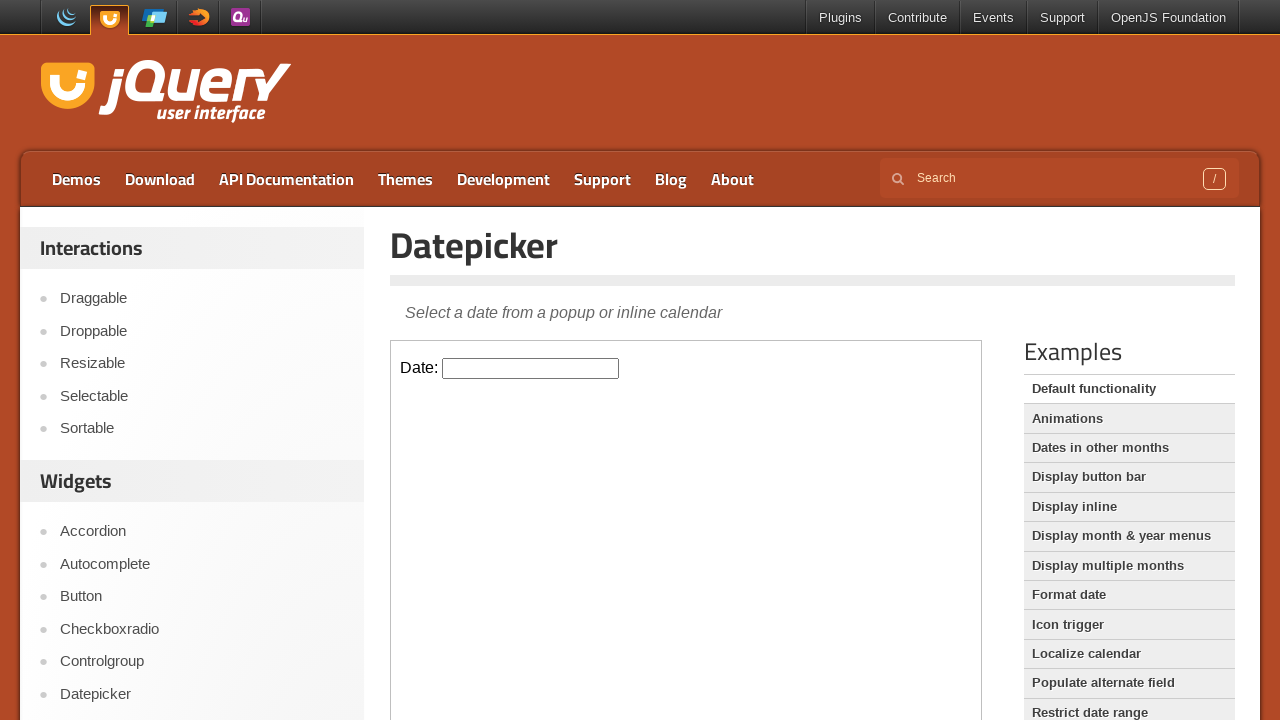

Clicked datepicker input to open calendar at (531, 368) on iframe.demo-frame >> internal:control=enter-frame >> input.hasDatepicker
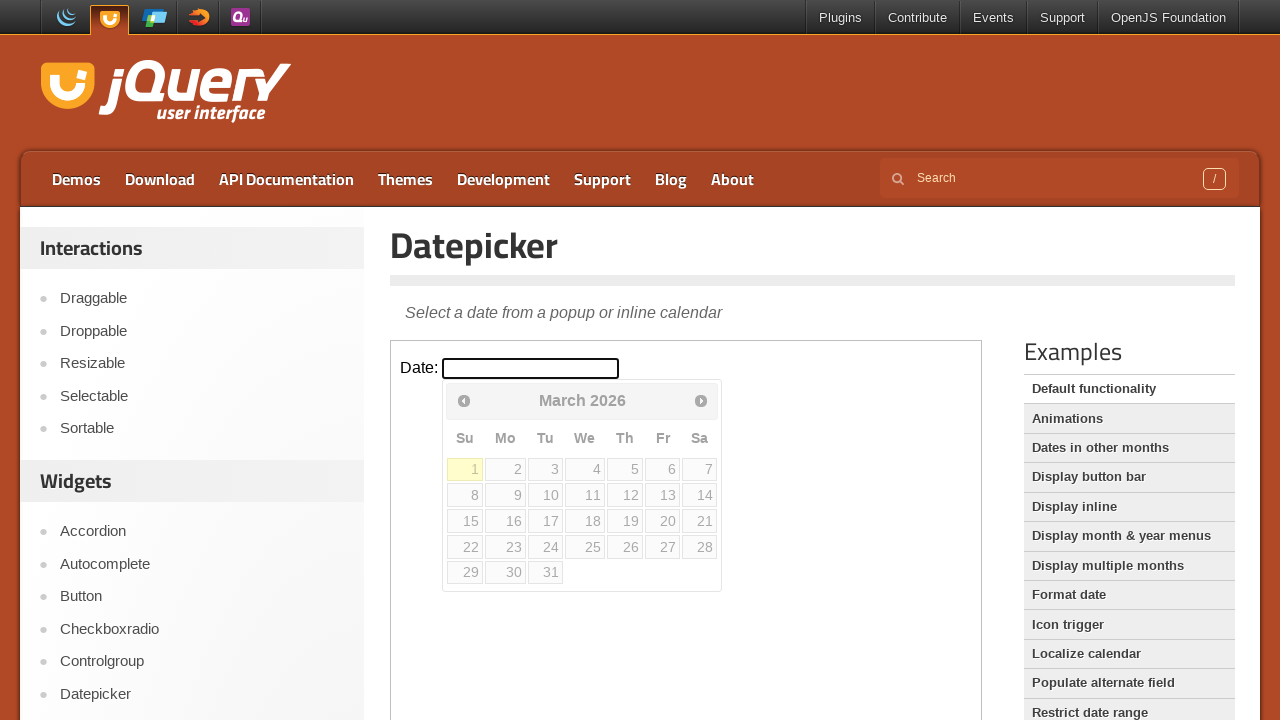

Selected day 26 from calendar at (625, 547) on iframe.demo-frame >> internal:control=enter-frame >> a:text('26')
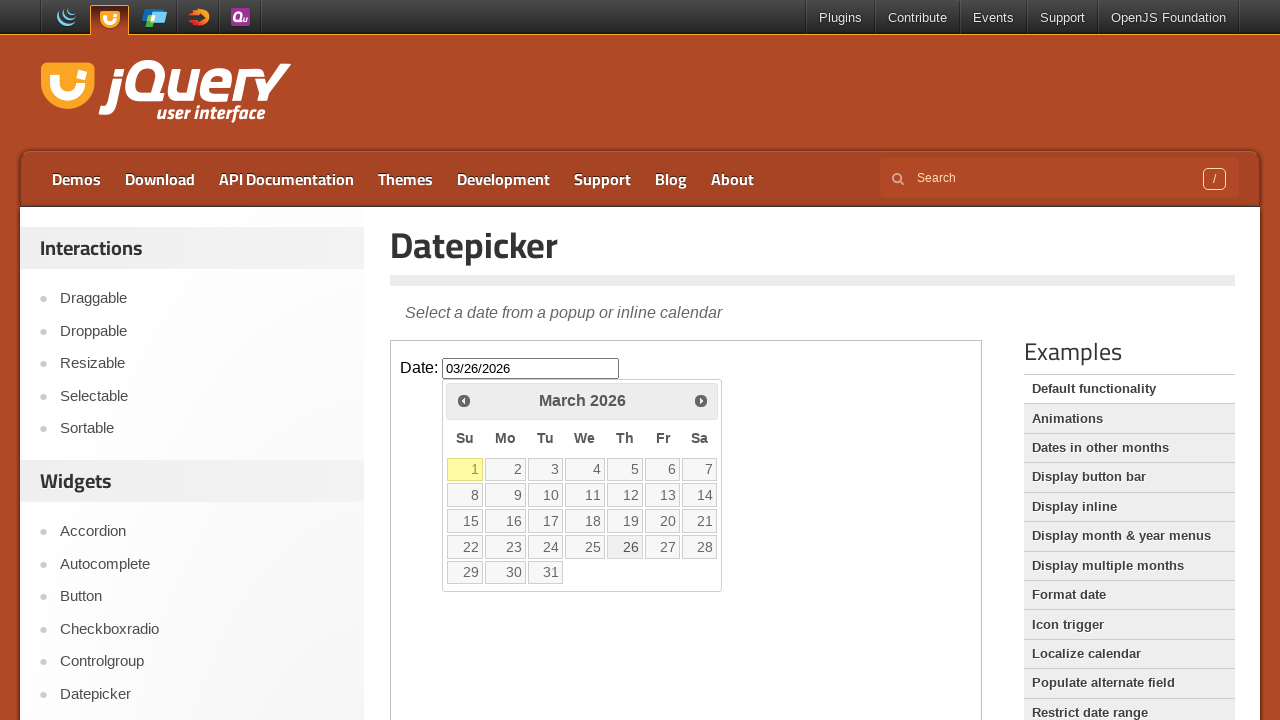

Waited for date selection to register
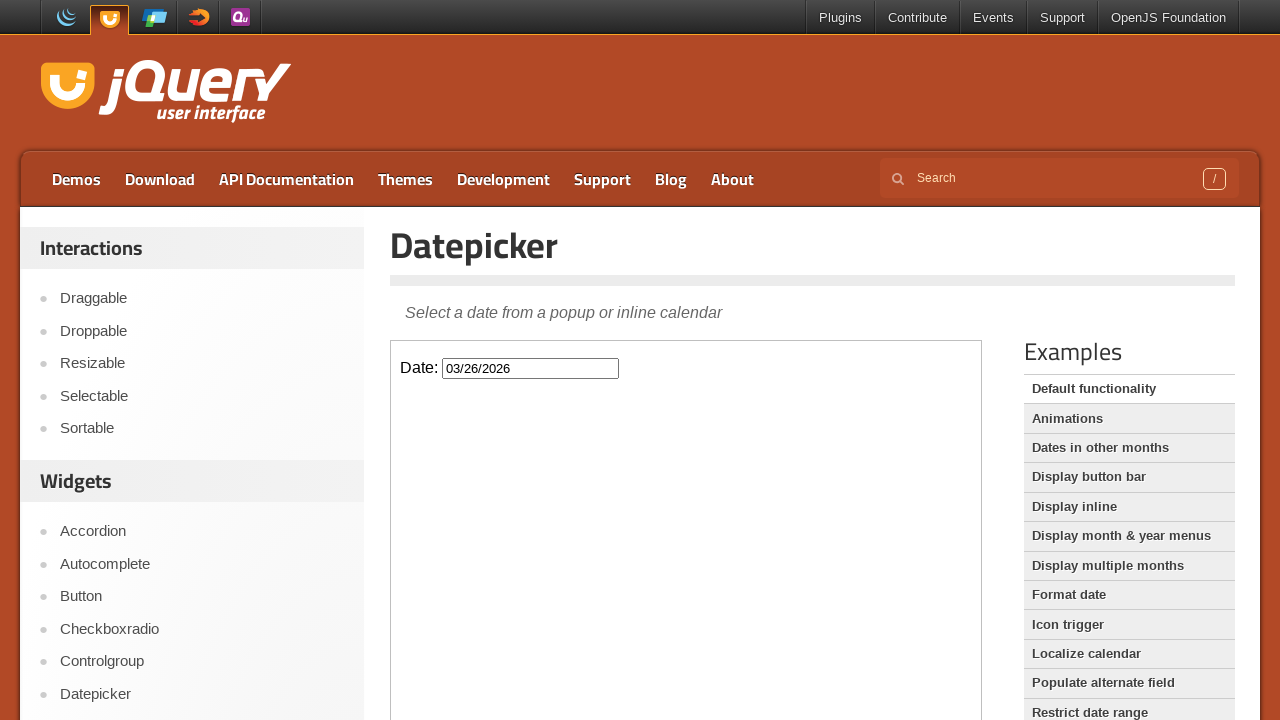

Clicked Dialog link to navigate to dialog demo page at (202, 709) on a[href='https://jqueryui.com/dialog/']
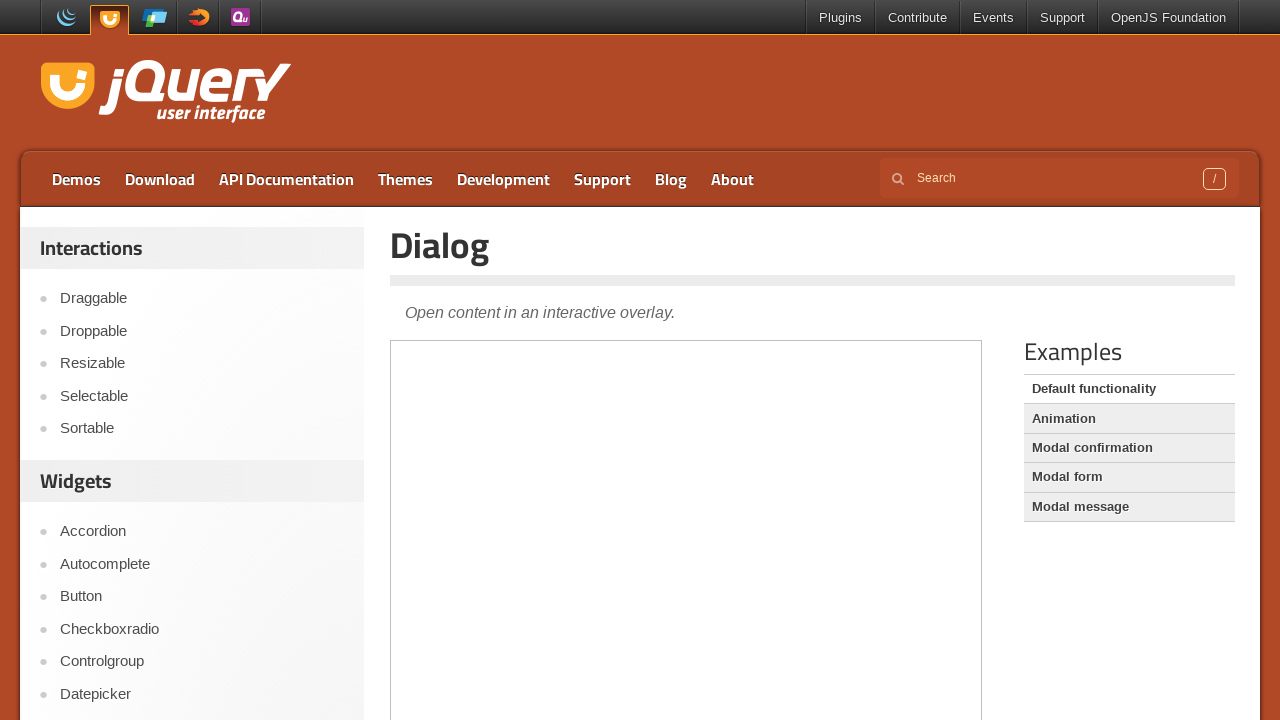

Dialog page loaded with networkidle state
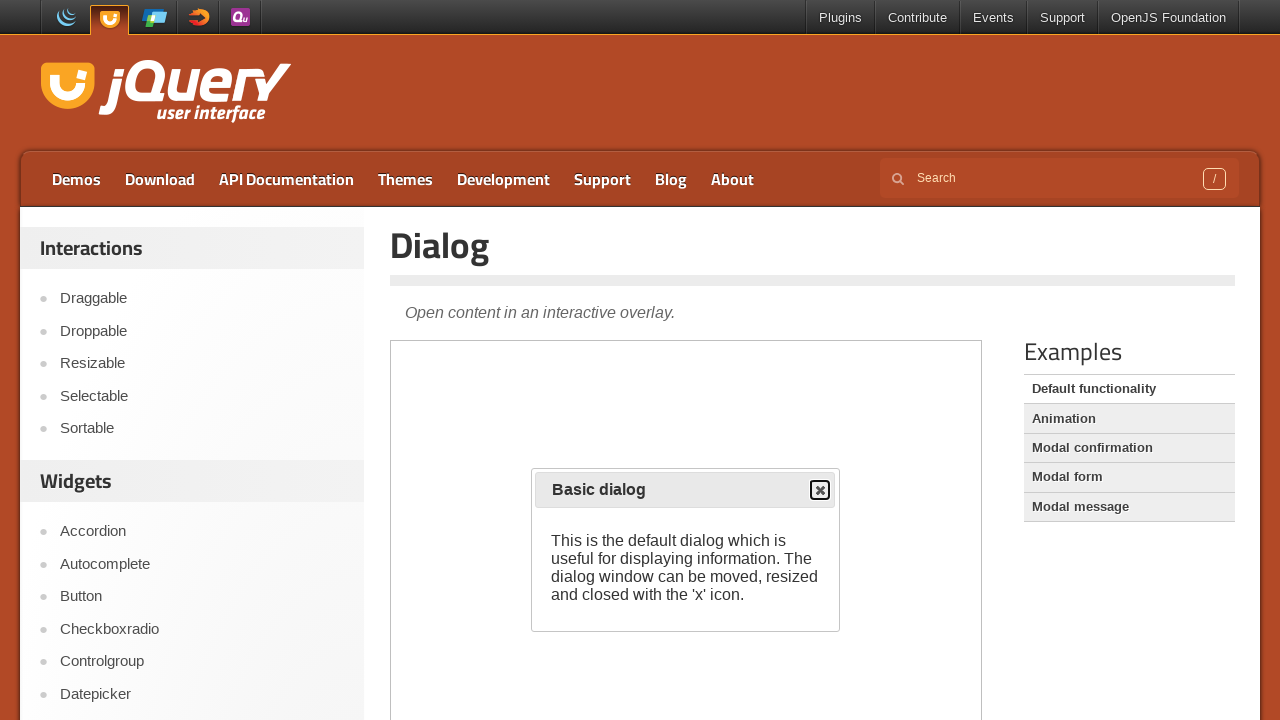

Located demo iframe for dialog page
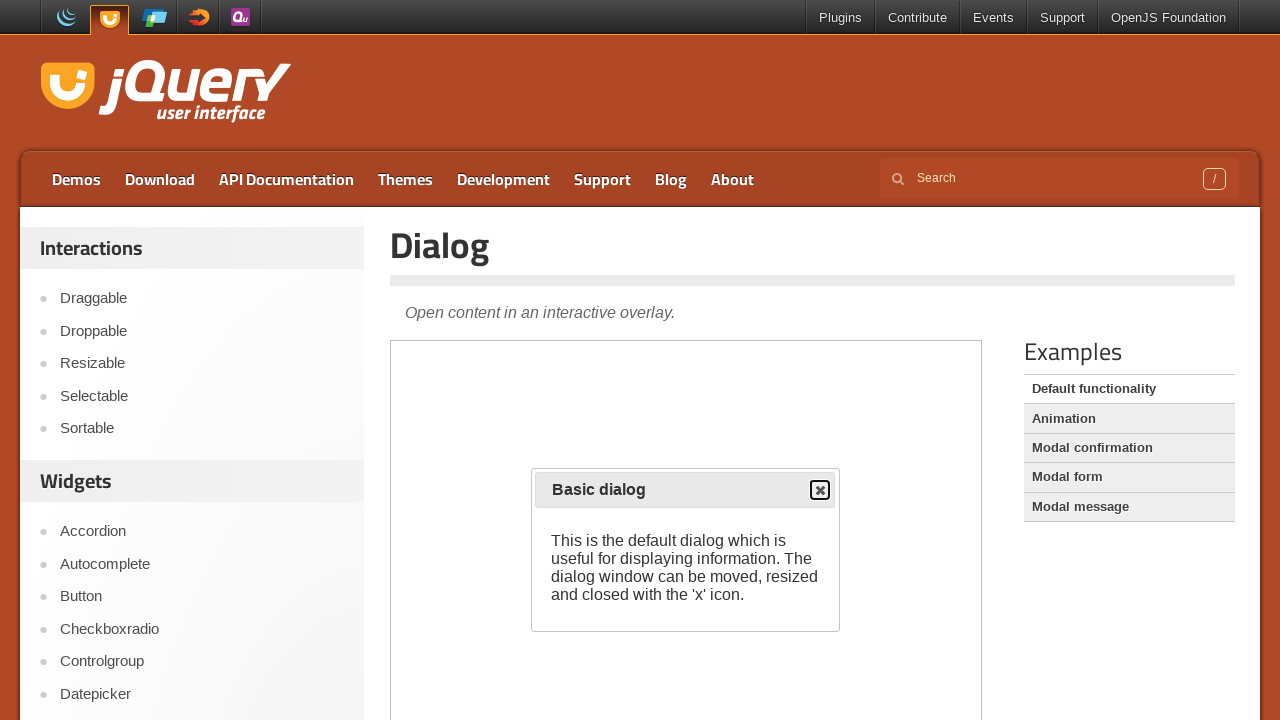

Verified default dialog text is present
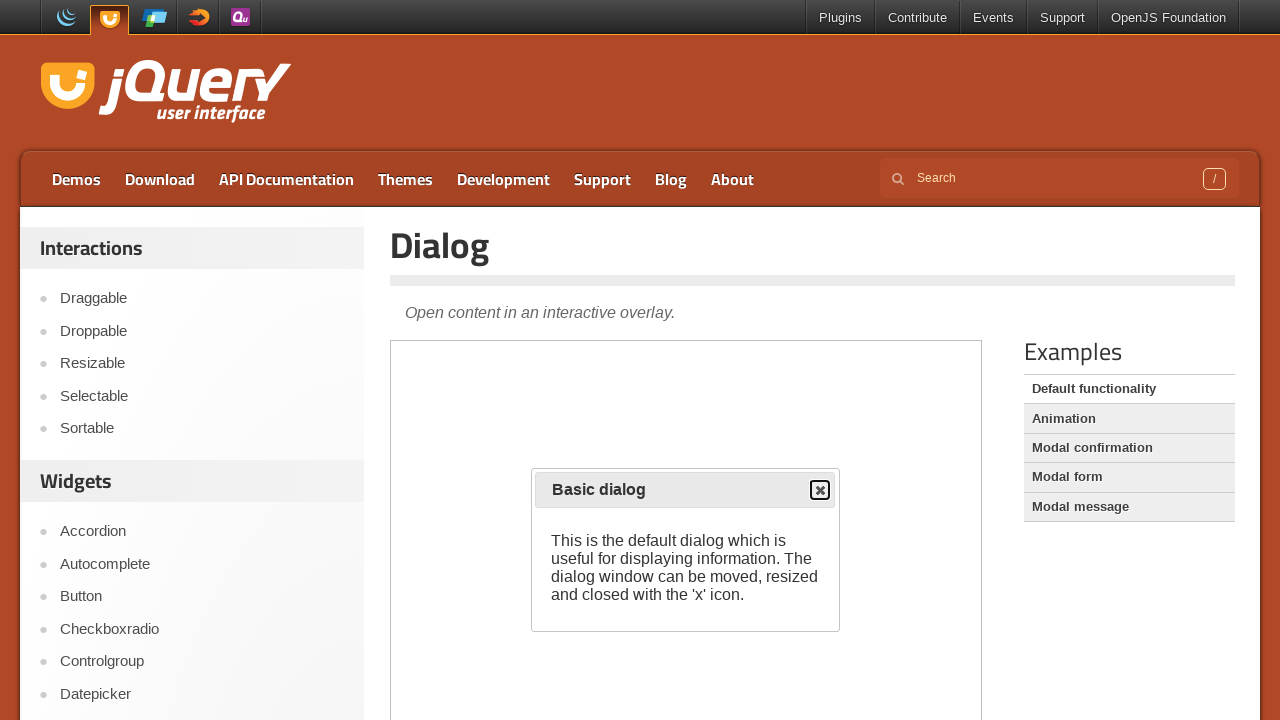

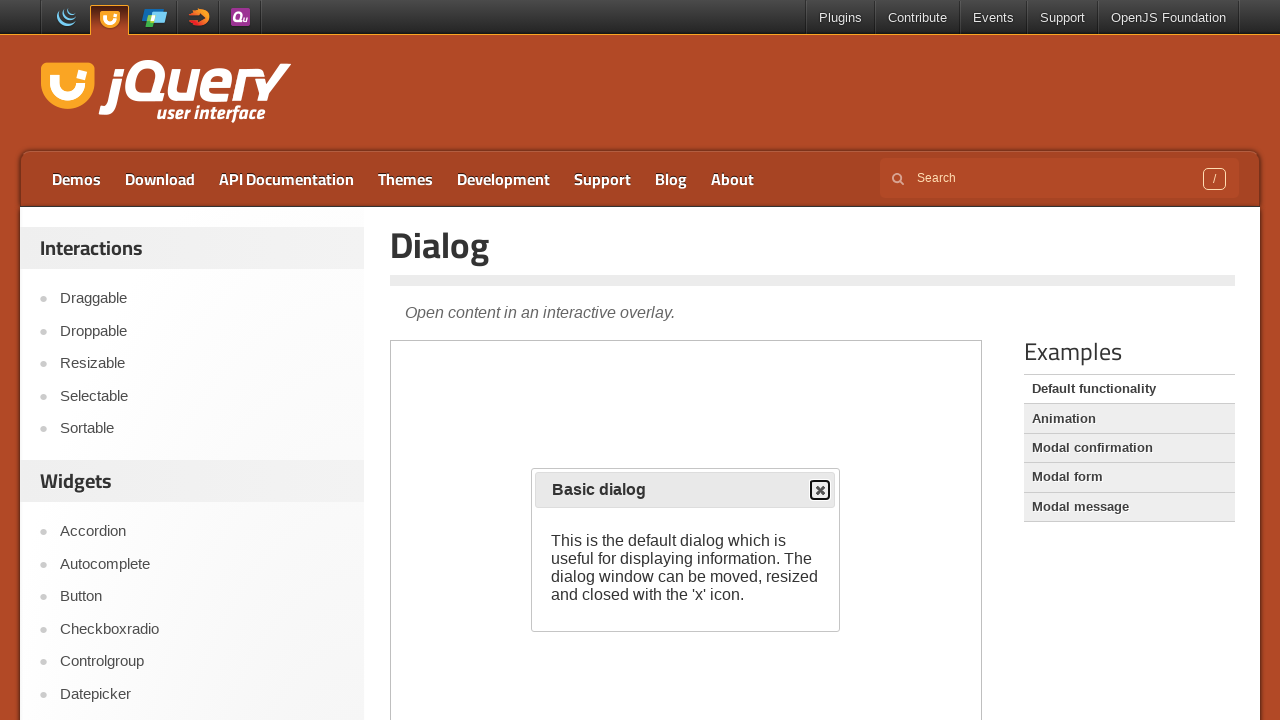